Tests selecting a checkbox on a Selenium practice form page

Starting URL: https://www.techlistic.com/p/selenium-practice-form.html

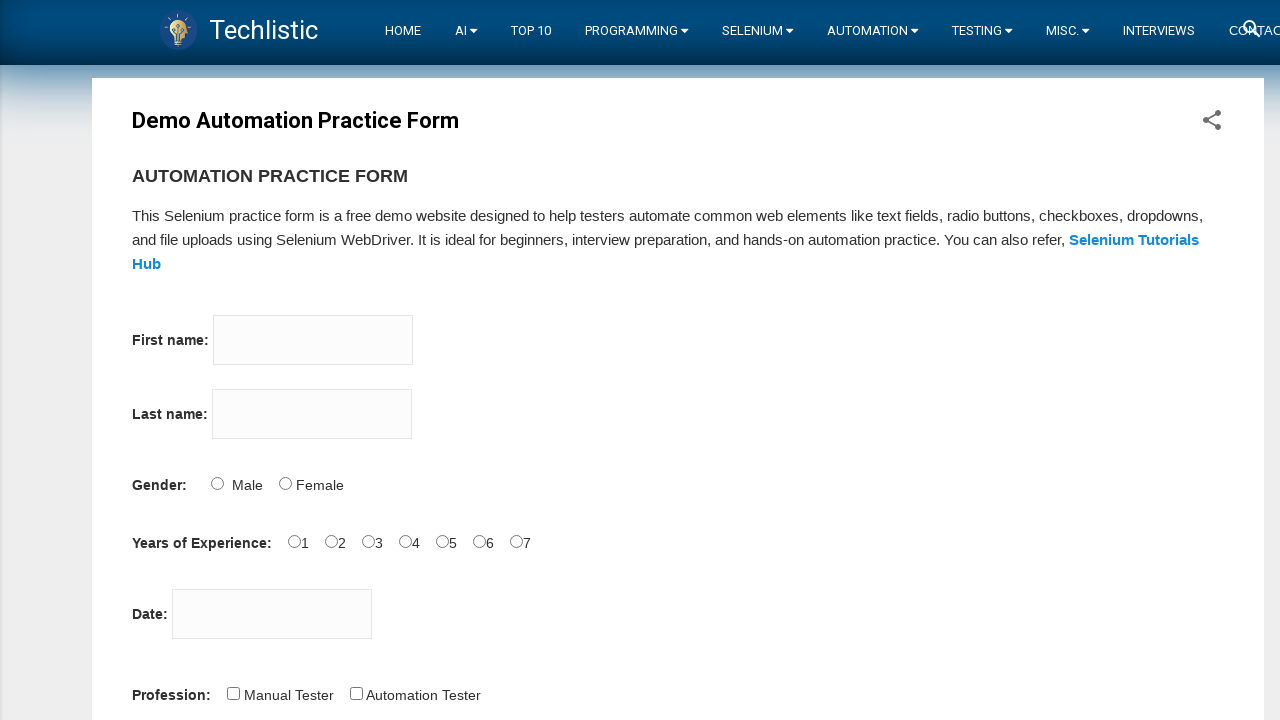

Navigated to Selenium practice form page
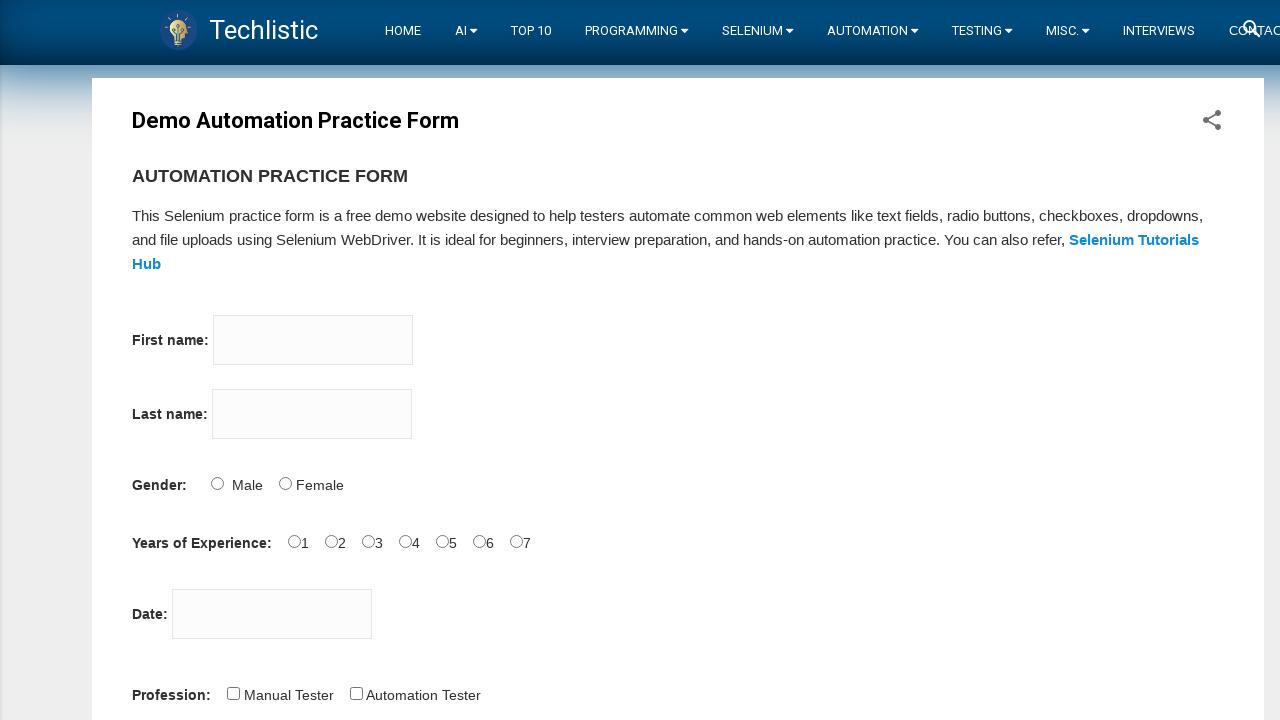

Clicked the first checkbox on the form at (233, 693) on input[type='checkbox'] >> nth=0
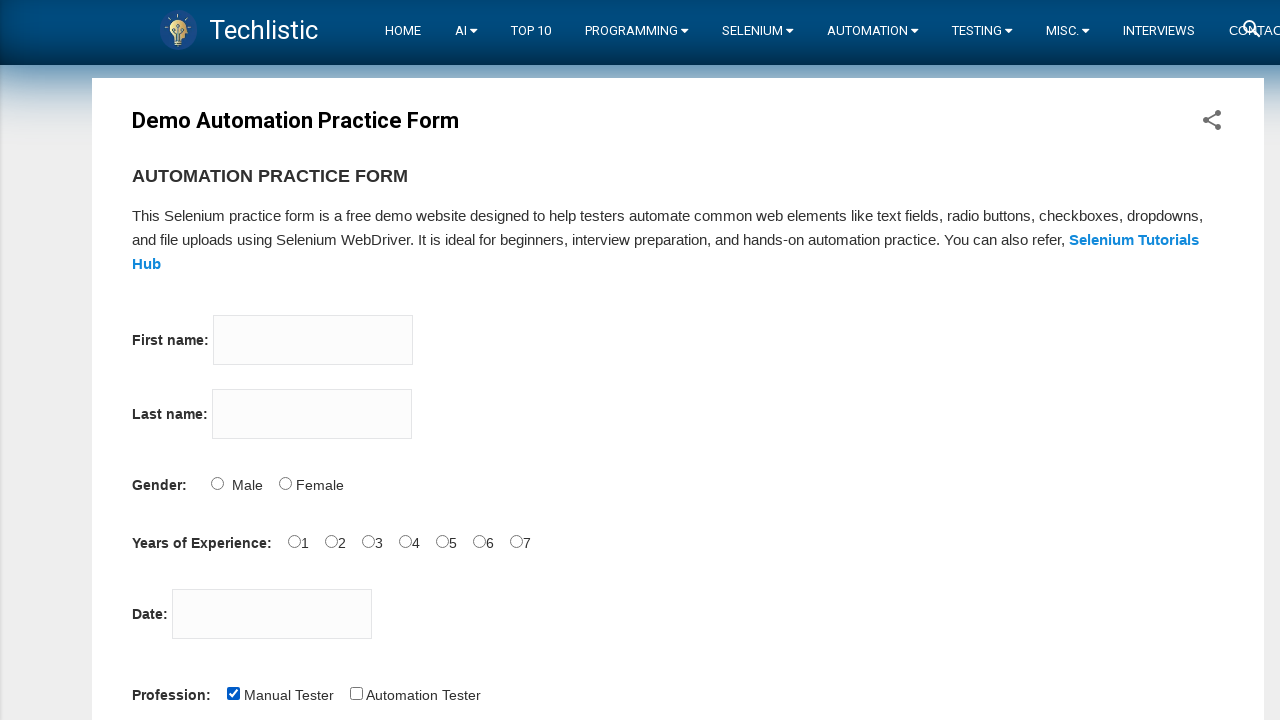

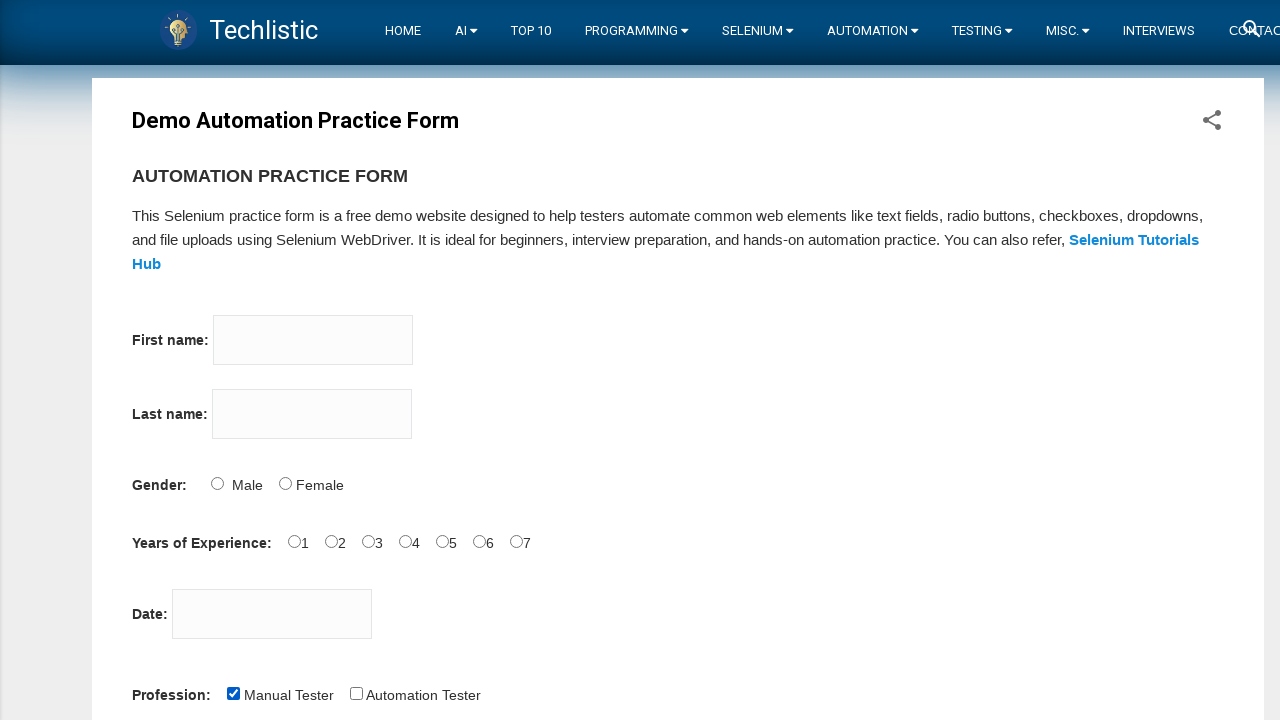